Tests dynamic loading where an element is initially hidden and becomes visible after clicking a Start button and waiting for a loading bar to complete.

Starting URL: http://the-internet.herokuapp.com/dynamic_loading/1

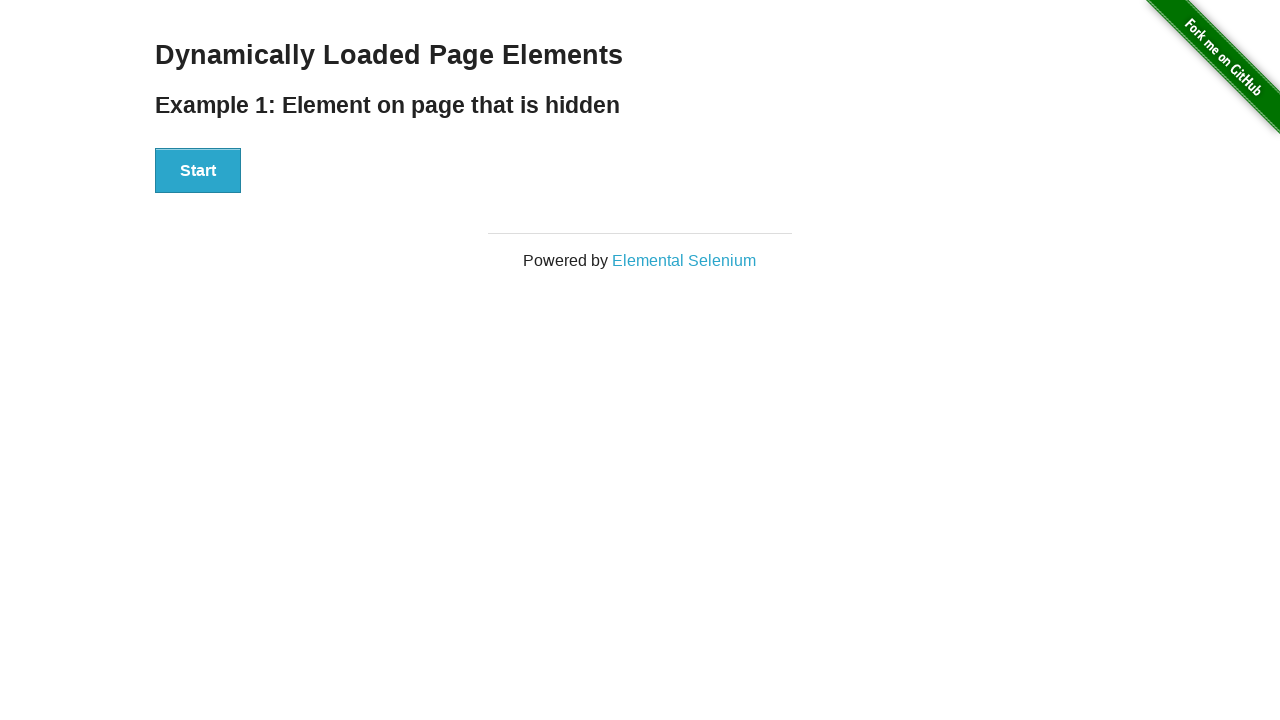

Clicked the Start button to initiate dynamic loading at (198, 171) on #start button
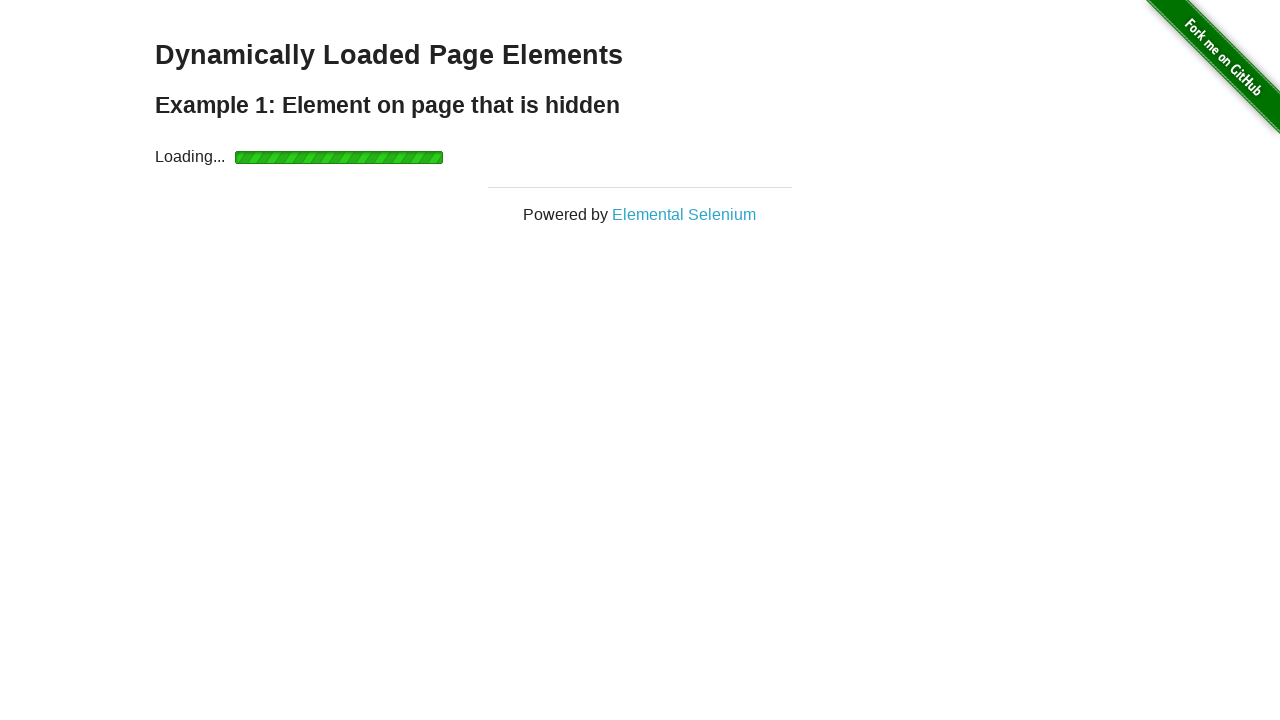

Waited for the finish element to become visible after loading bar completed
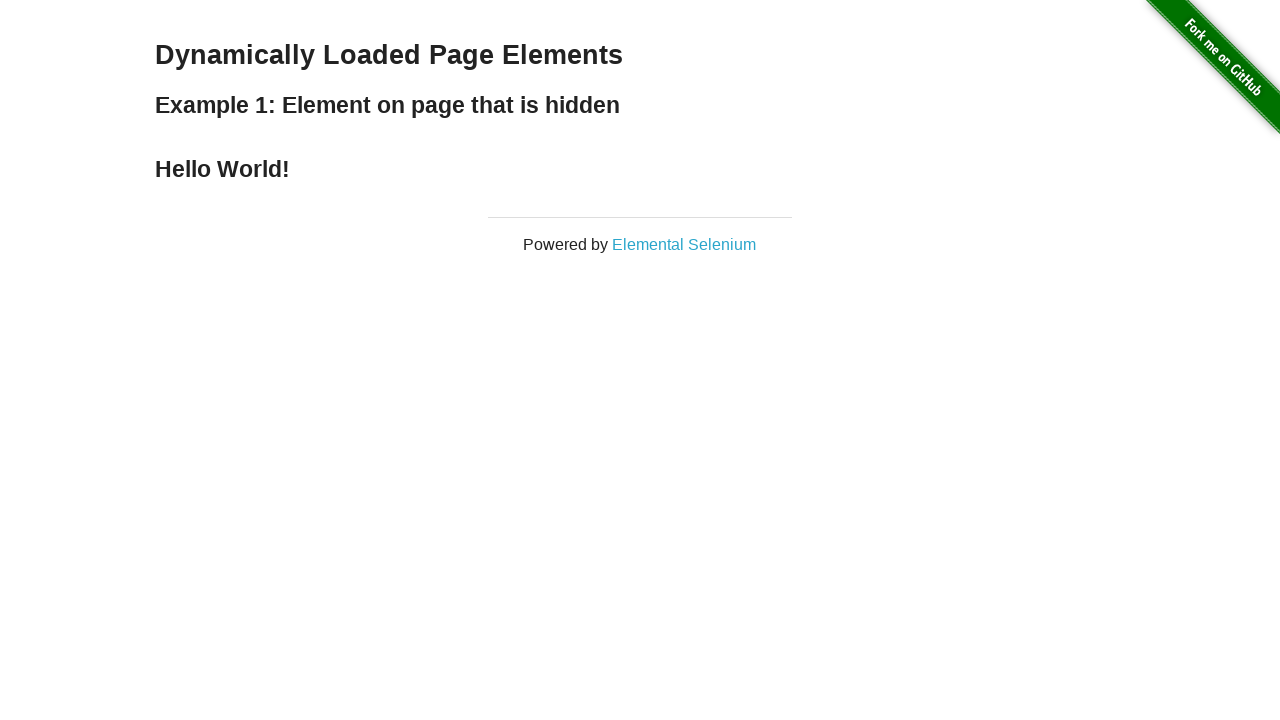

Verified that the finish element is visible and displayed
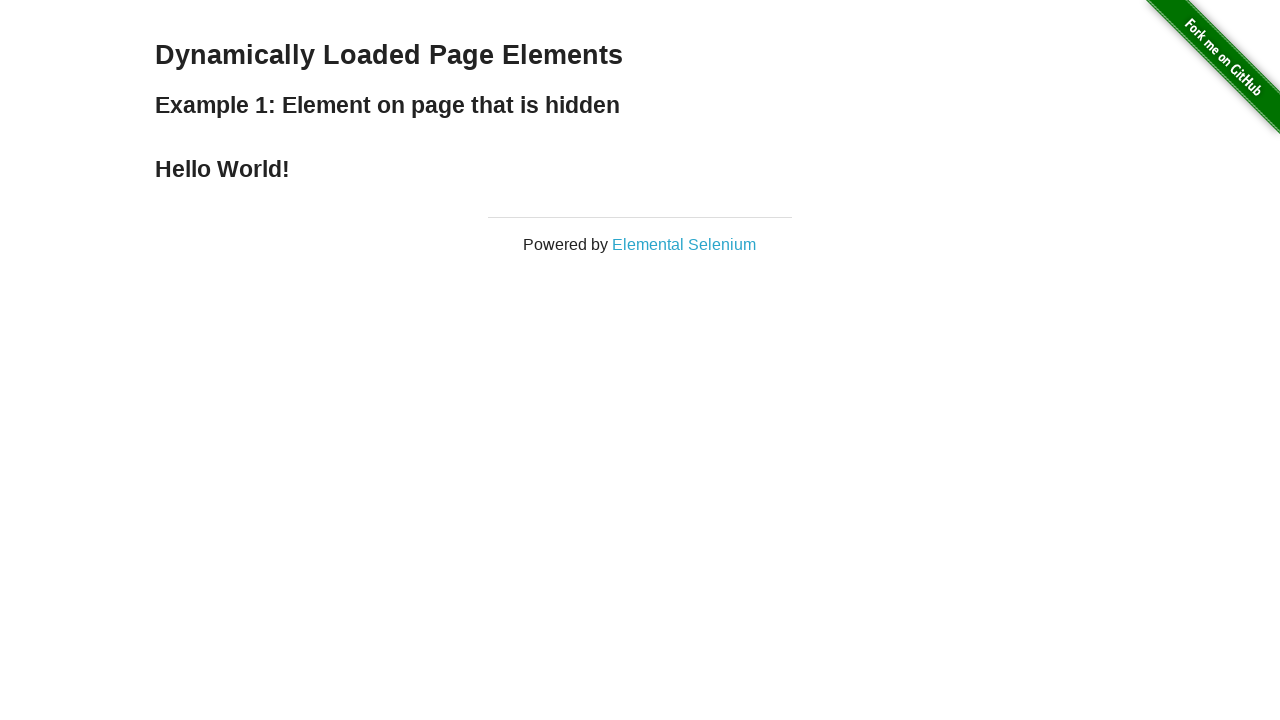

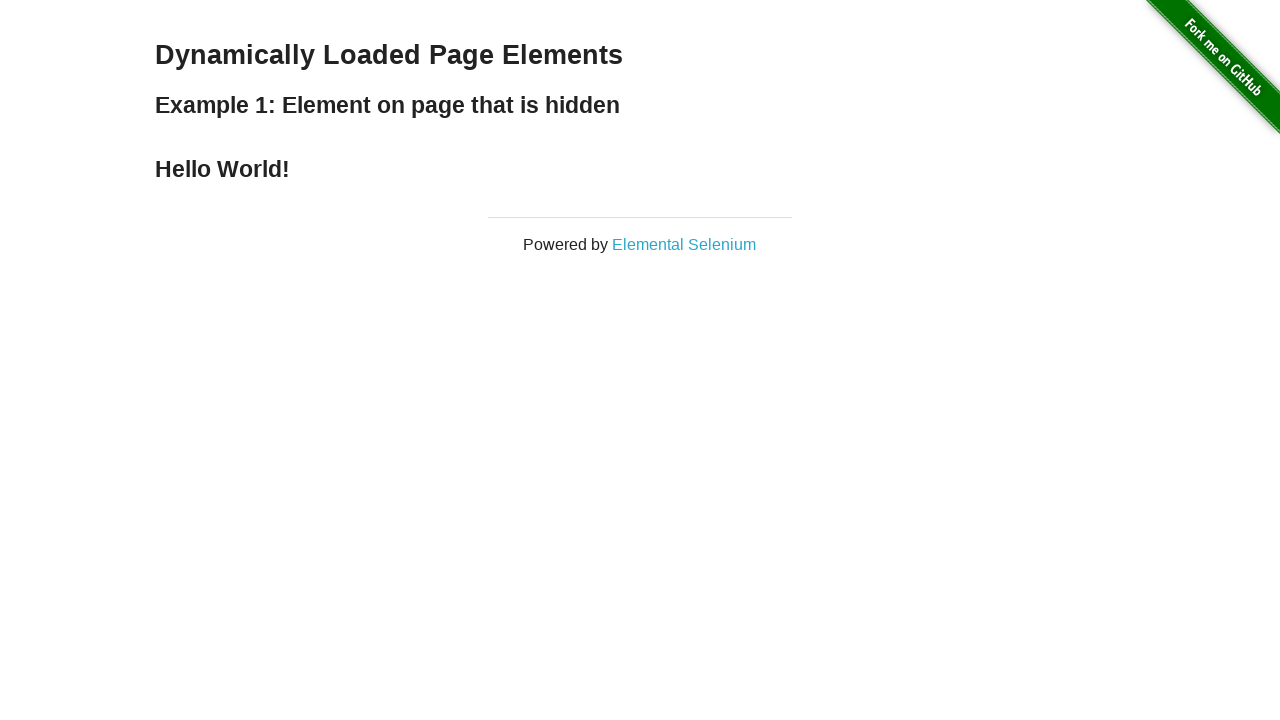